Tests that clicking the Due column header twice sorts the table data in descending order

Starting URL: http://the-internet.herokuapp.com/tables

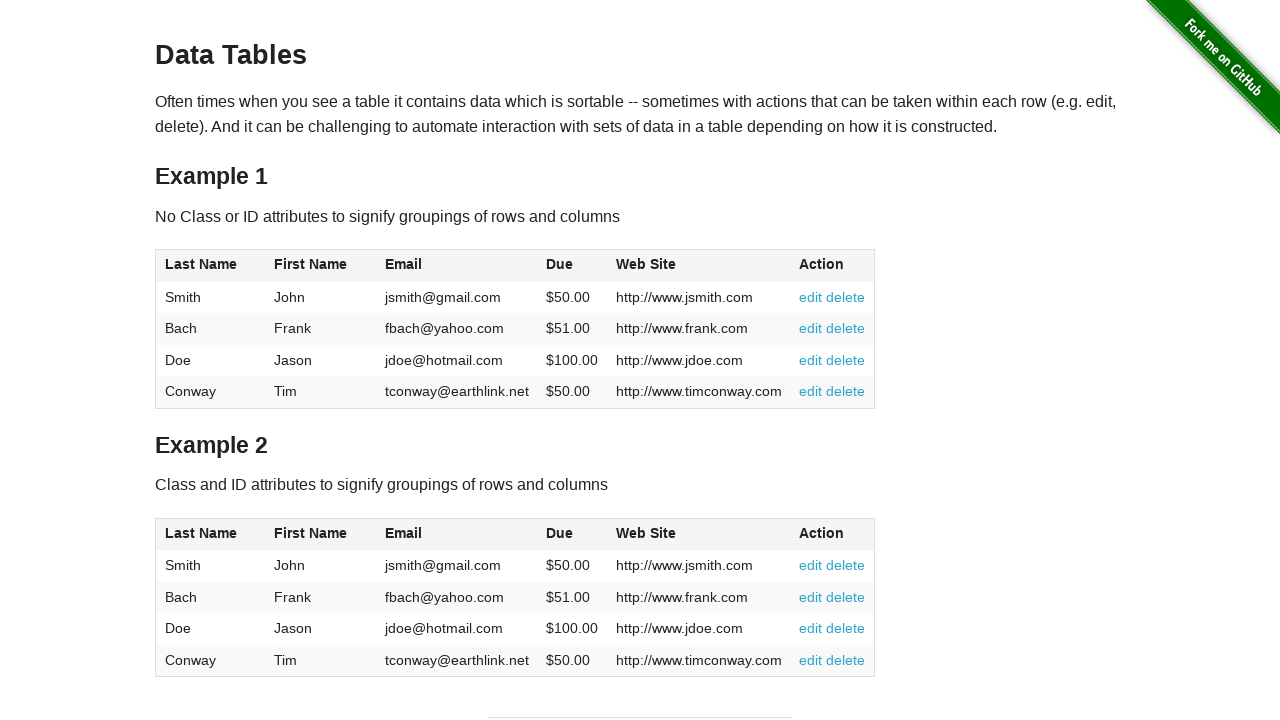

Clicked Due column header (first click) at (572, 266) on #table1 thead tr th:nth-of-type(4)
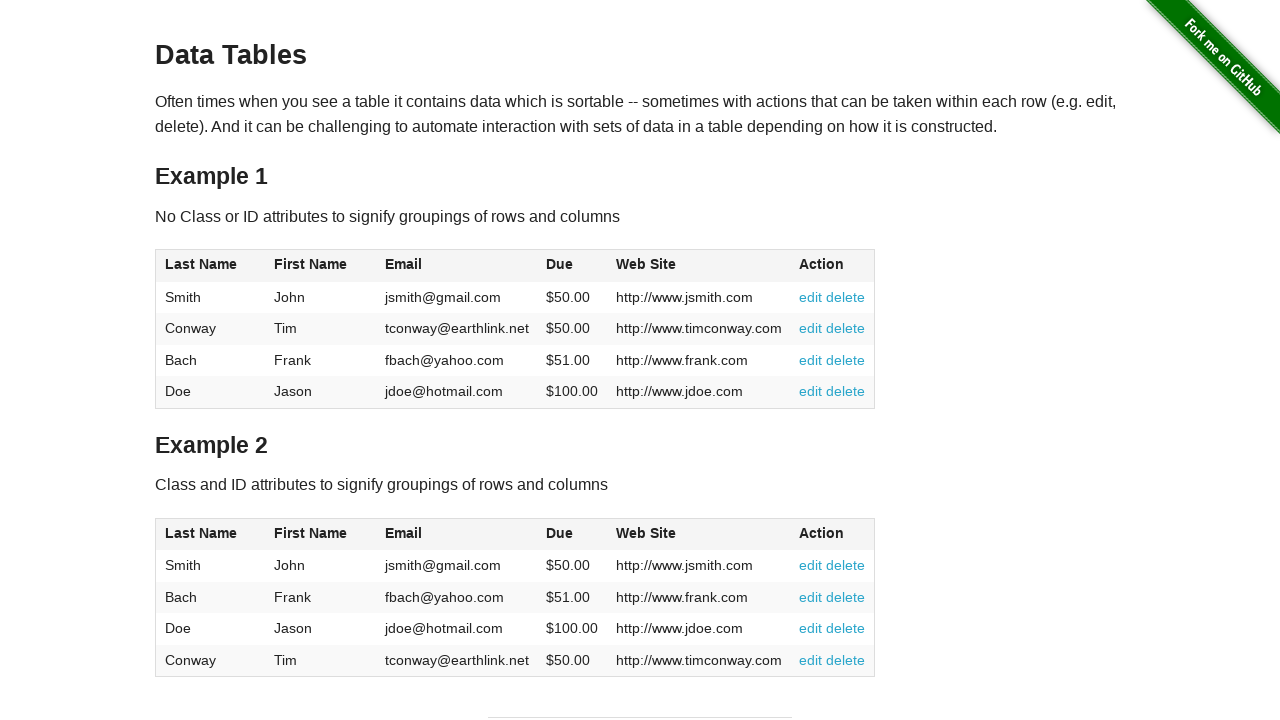

Clicked Due column header (second click for descending sort) at (572, 266) on #table1 thead tr th:nth-of-type(4)
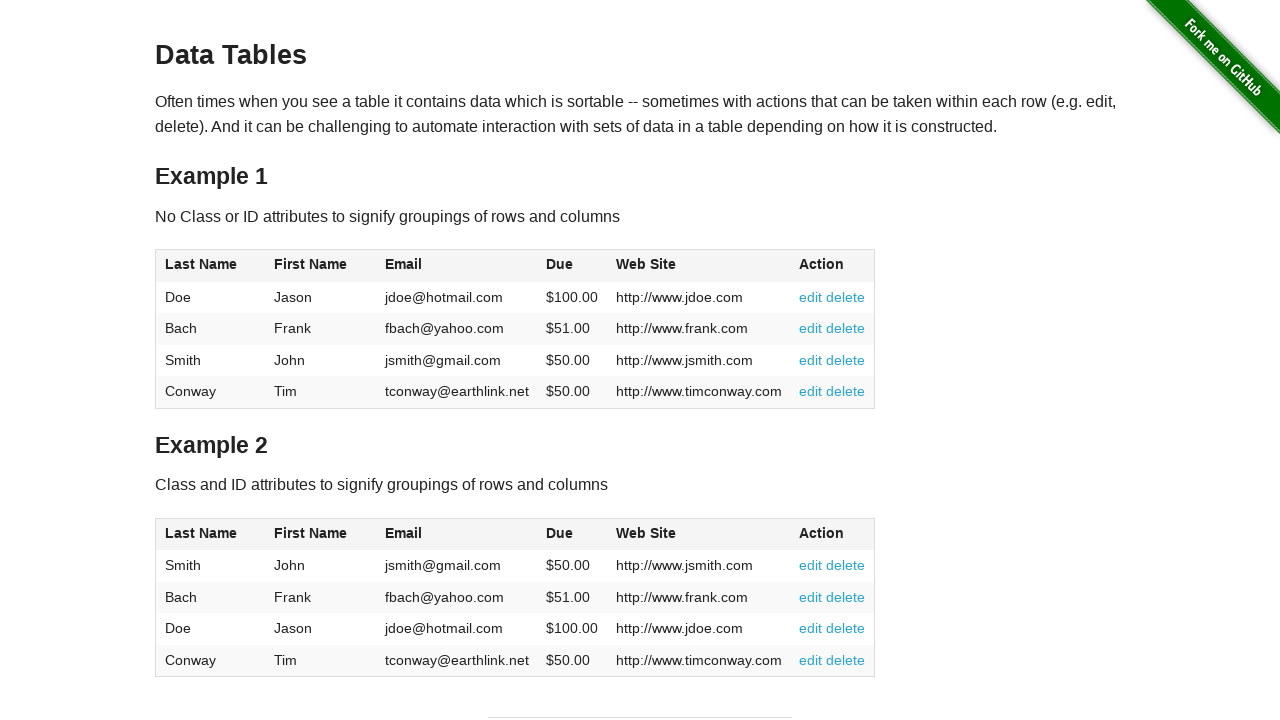

Table body loaded with Due column data visible
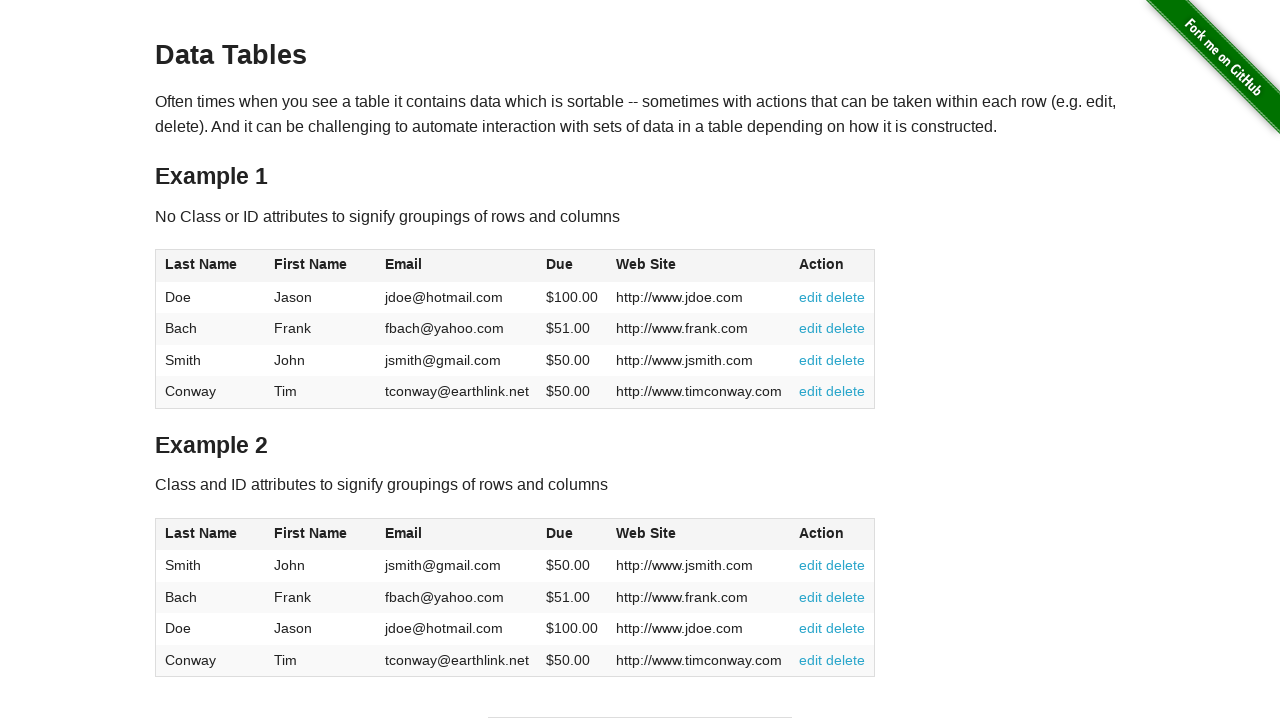

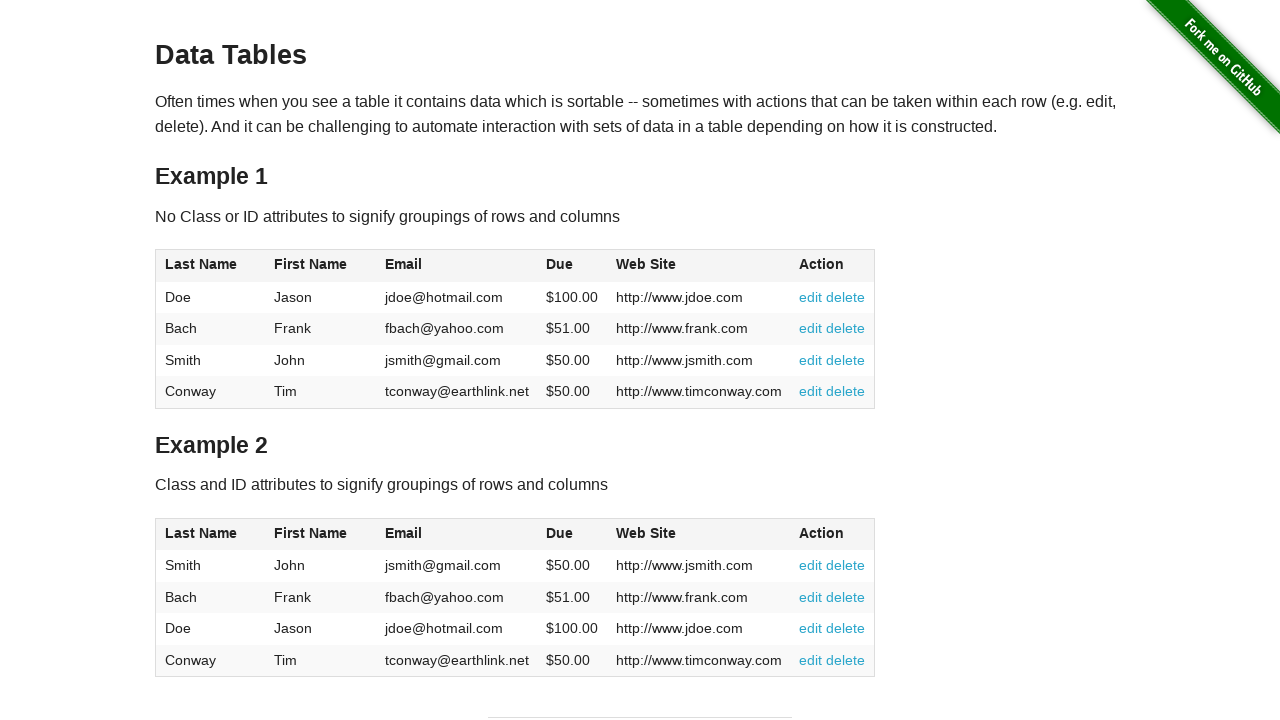